Tests dropdown selection by clicking the product dropdown and selecting the YouTube option.

Starting URL: https://cac-tat.s3.eu-central-1.amazonaws.com/index.html

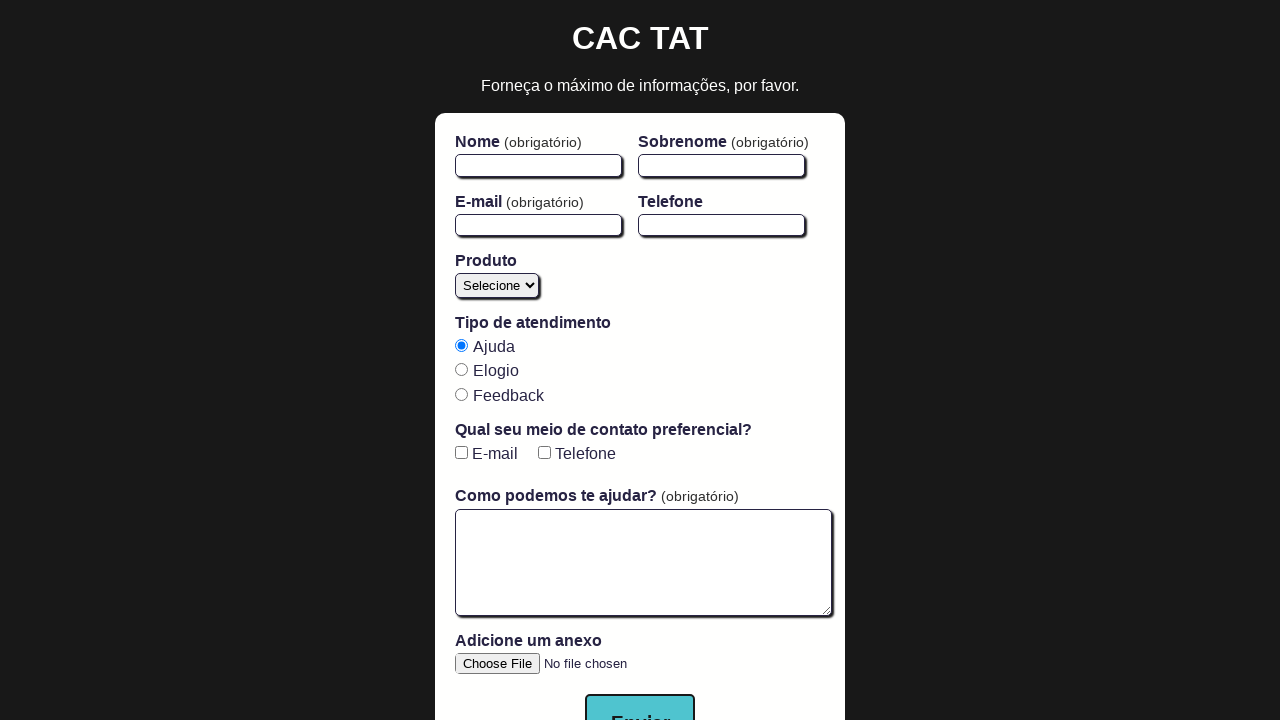

Waited for product dropdown to be available
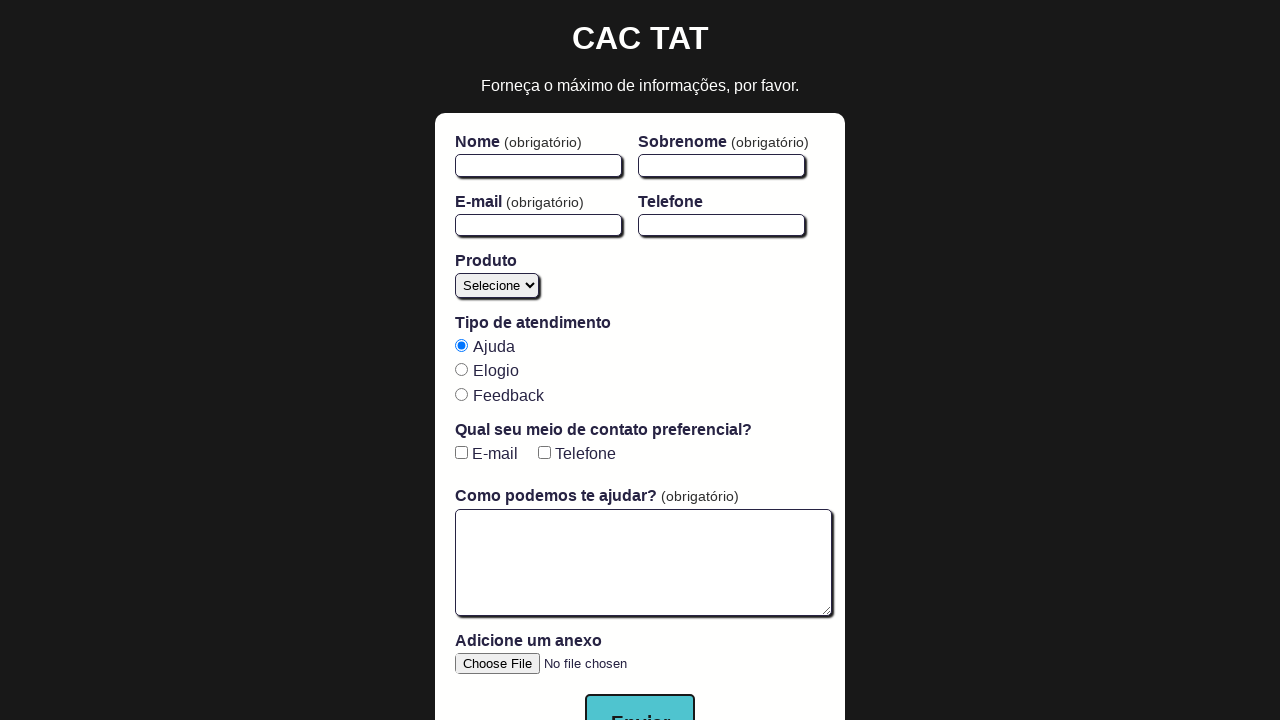

Clicked the product dropdown at (497, 285) on #product
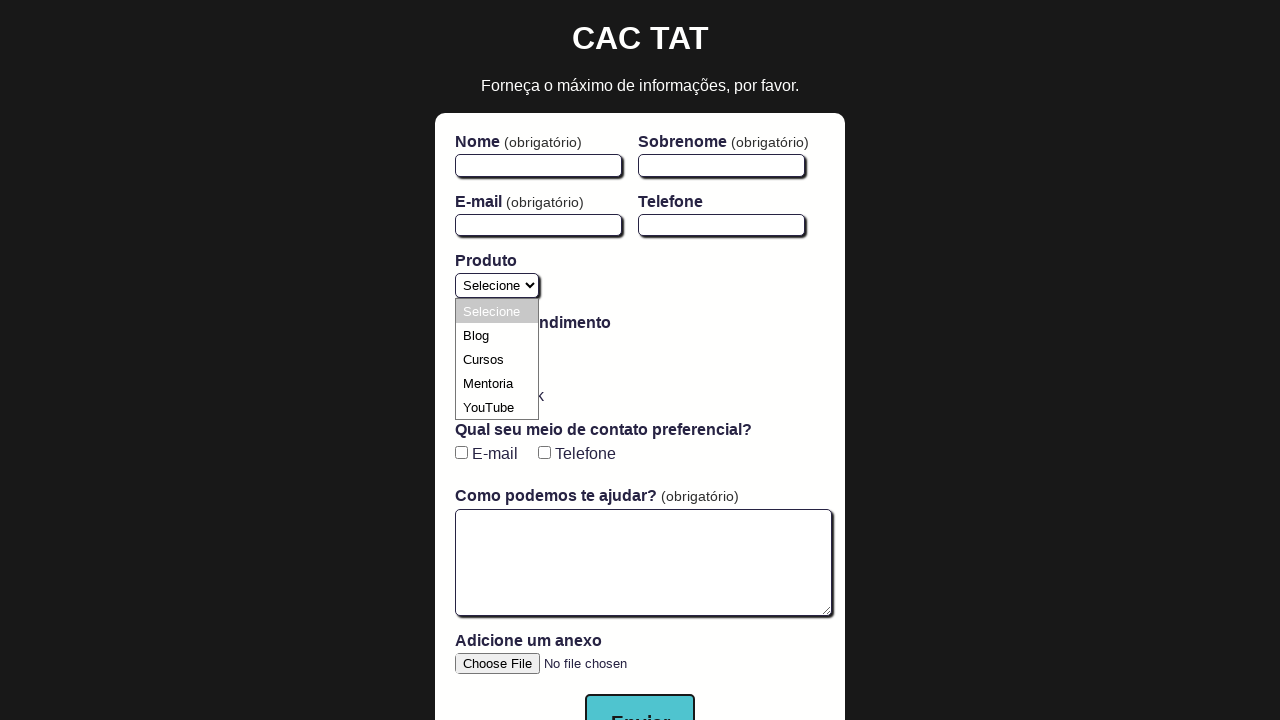

Selected YouTube option from dropdown on #product
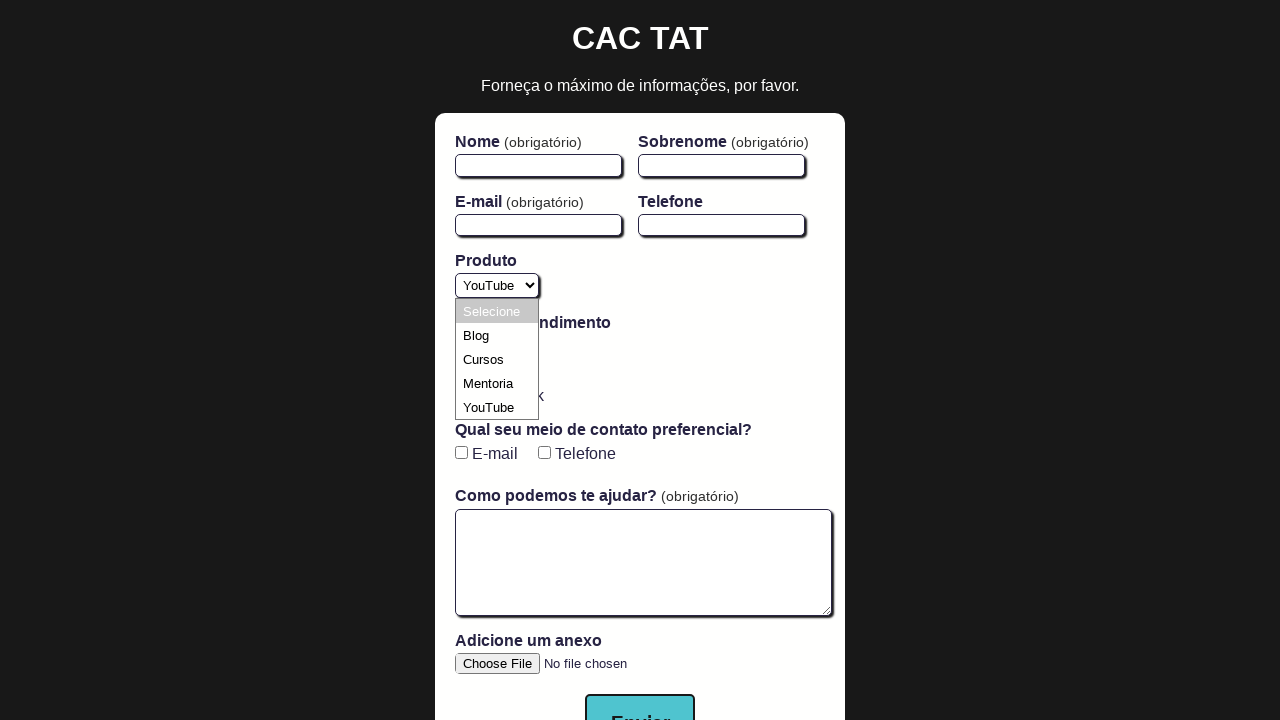

Verified YouTube option was selected
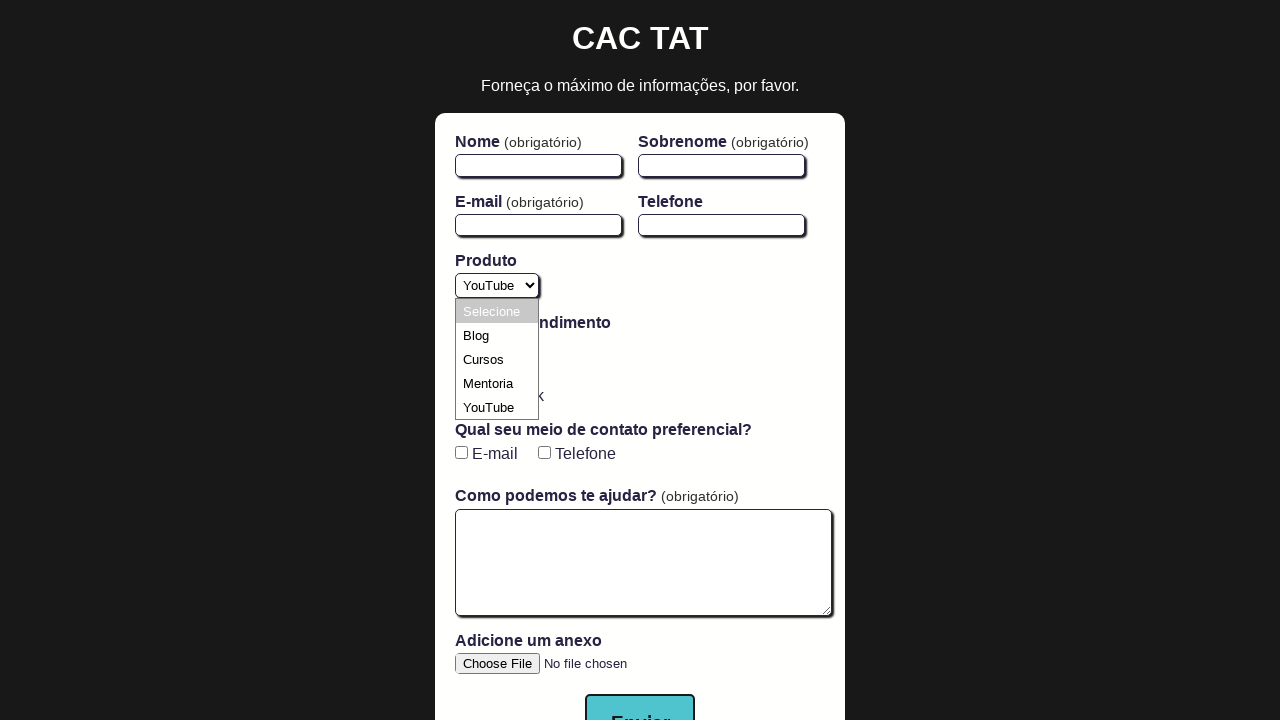

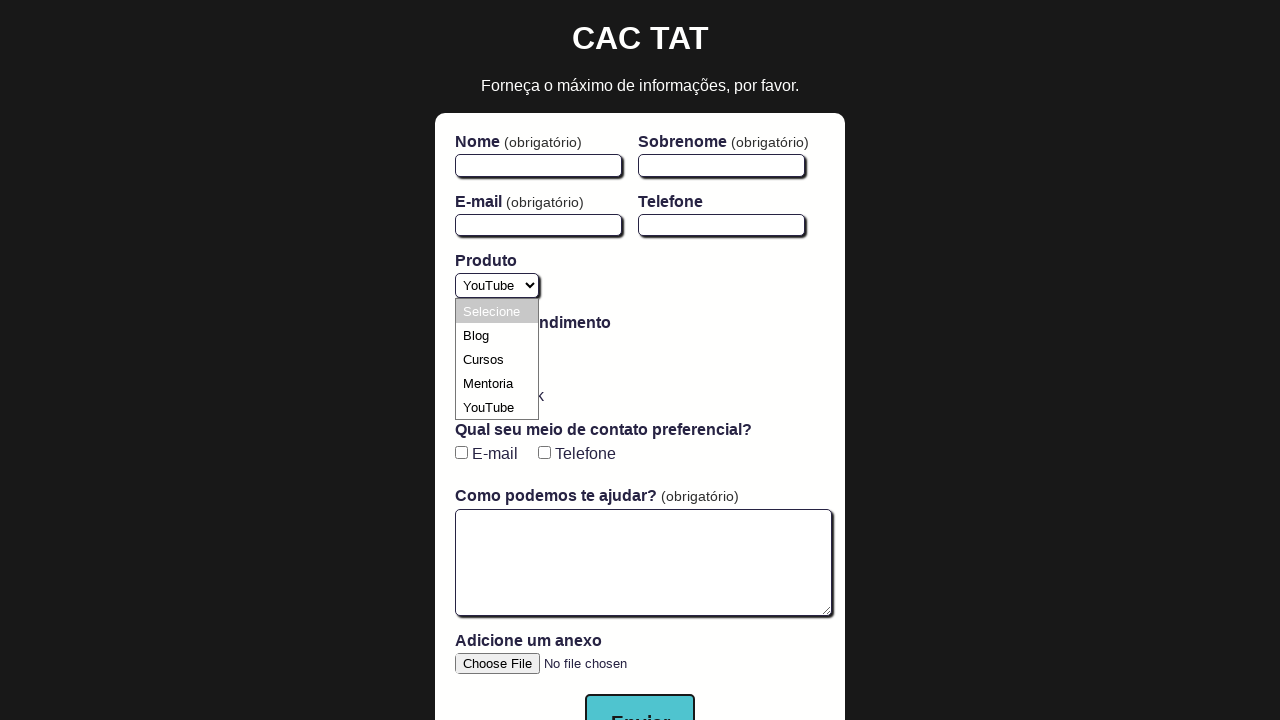